Tests the keypress page by clicking a name input field, entering text, and clicking a button

Starting URL: https://formy-project.herokuapp.com/keypress

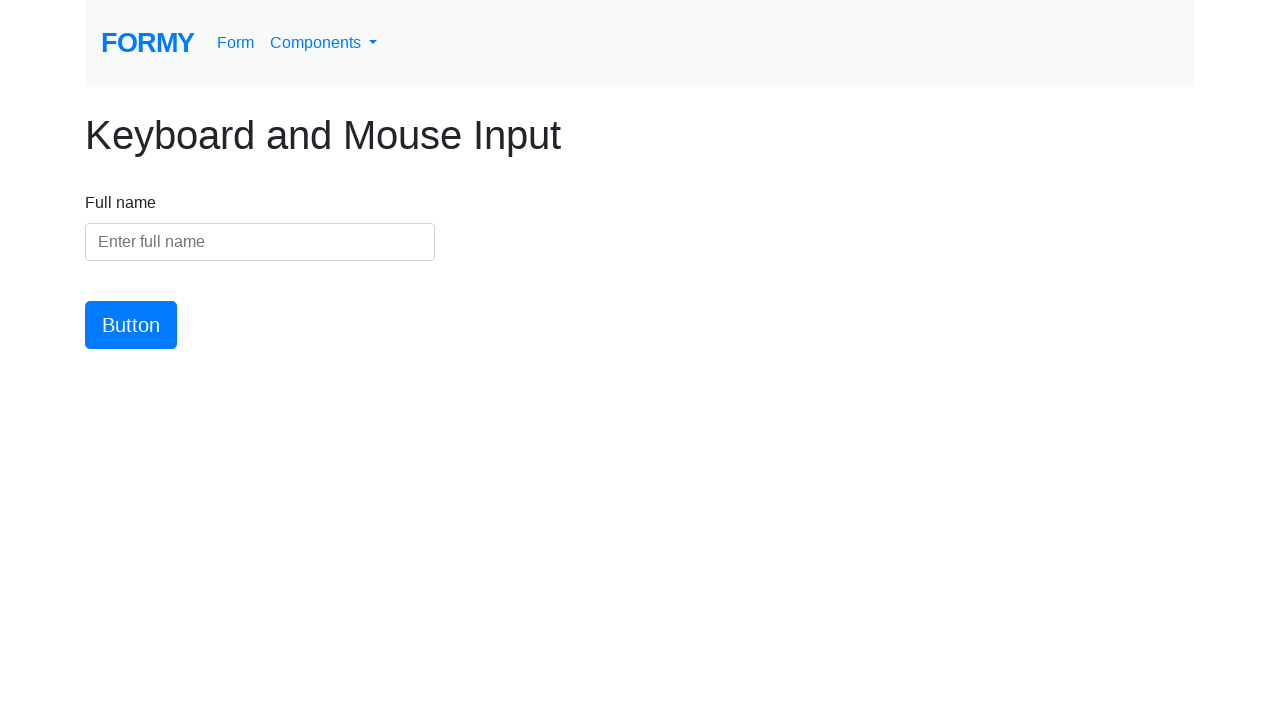

Clicked name input field at (260, 242) on #name
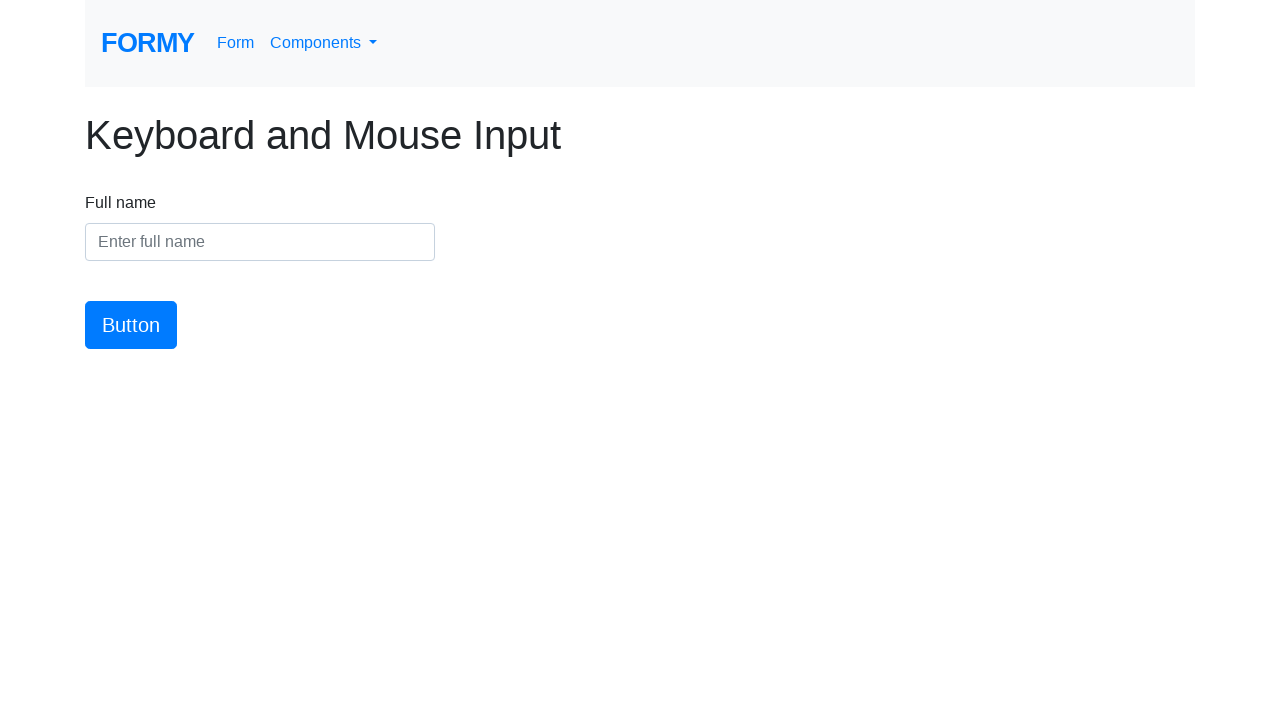

Entered 'Carlos Valente' into name field on #name
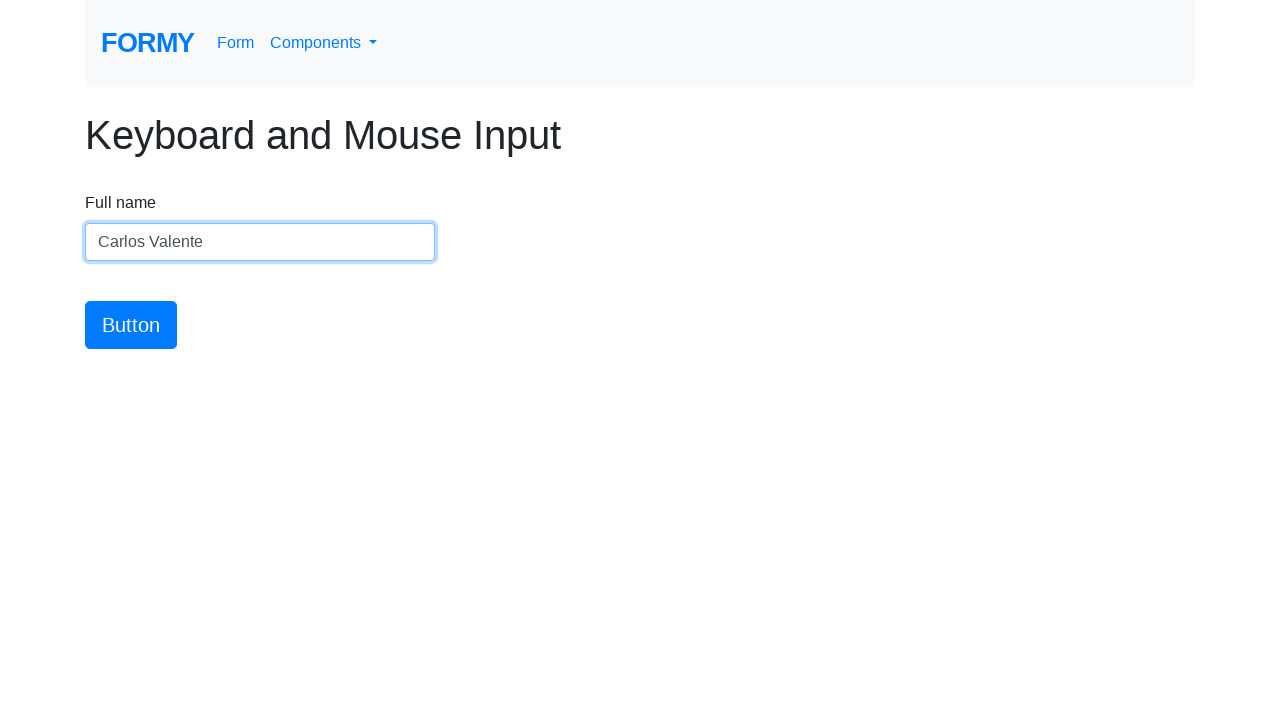

Clicked the submit button at (131, 325) on #button
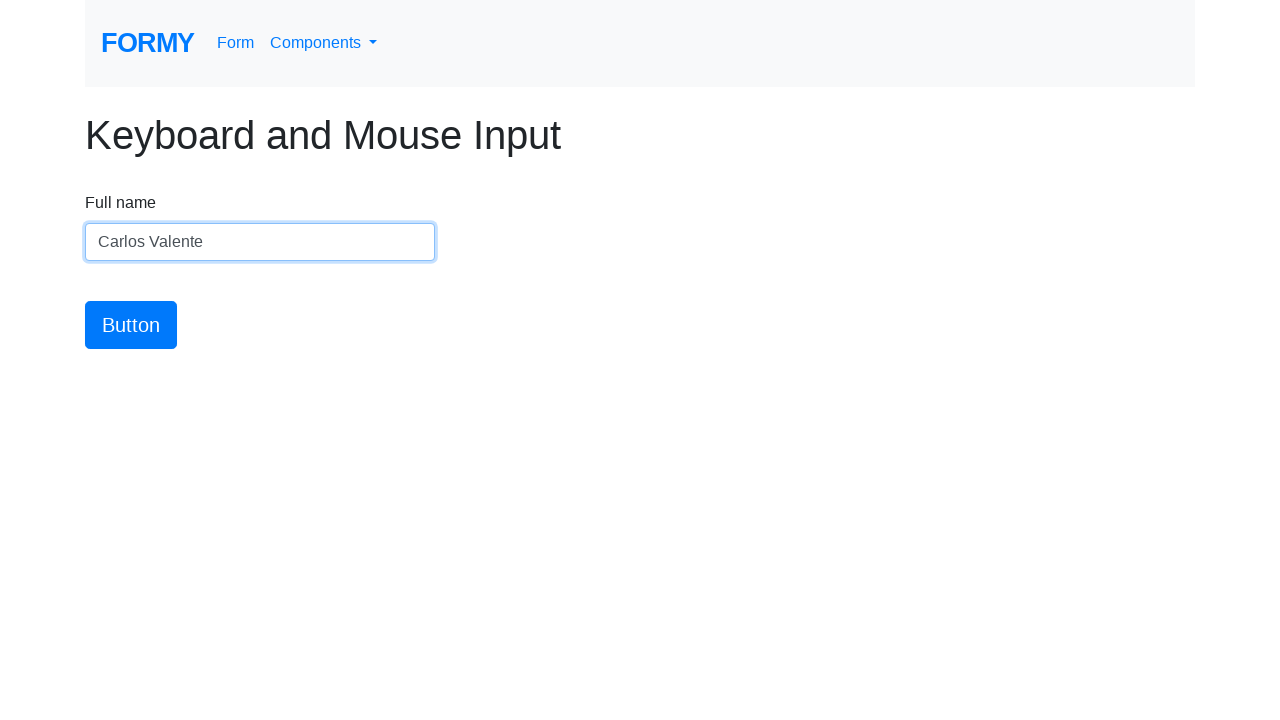

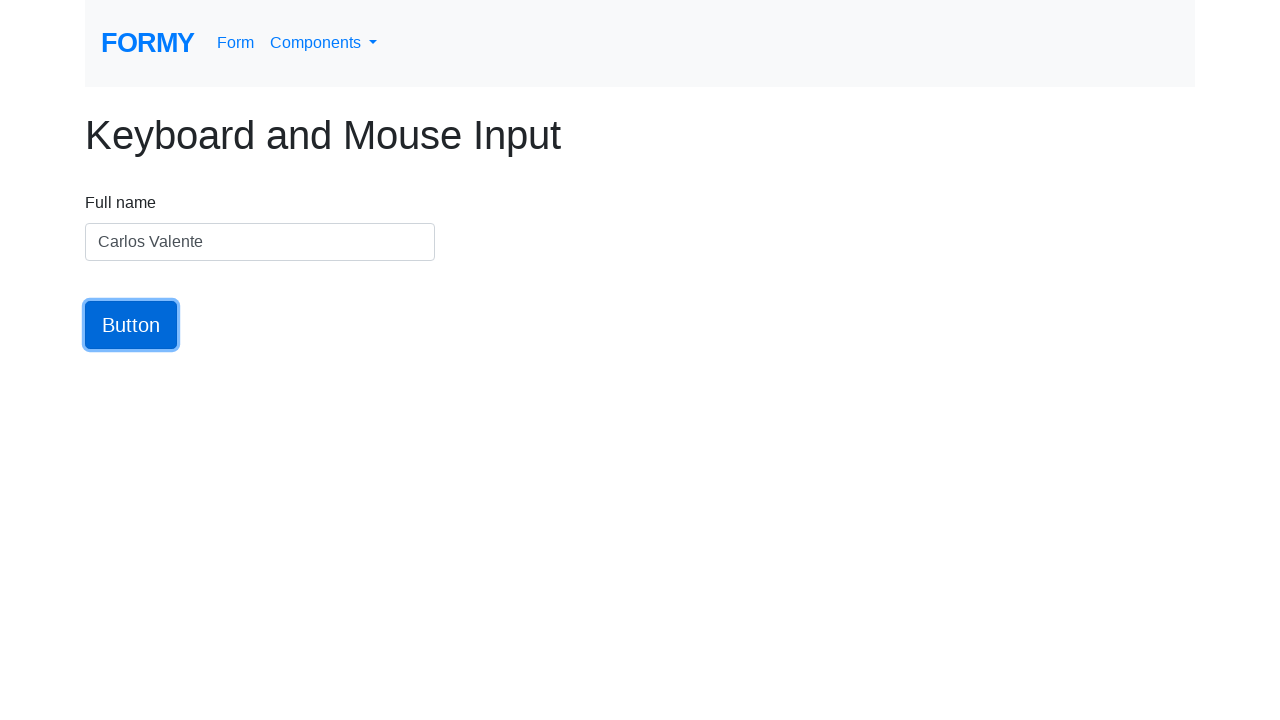